Tests different types of JavaScript alerts (simple alert, confirm dialog, and prompt dialog) by triggering each alert type, interacting with it, and verifying the result text

Starting URL: https://the-internet.herokuapp.com/javascript_alerts

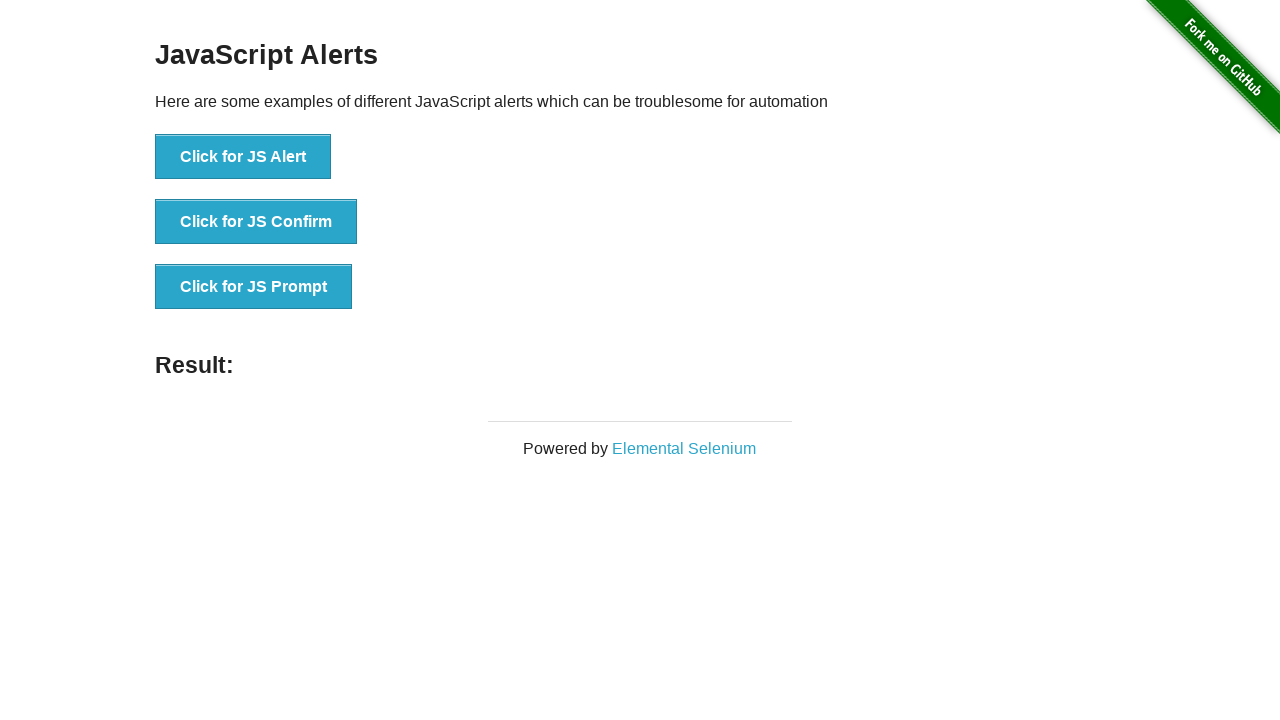

Clicked 'Click for JS Alert' button at (243, 157) on xpath=//button[text()='Click for JS Alert']
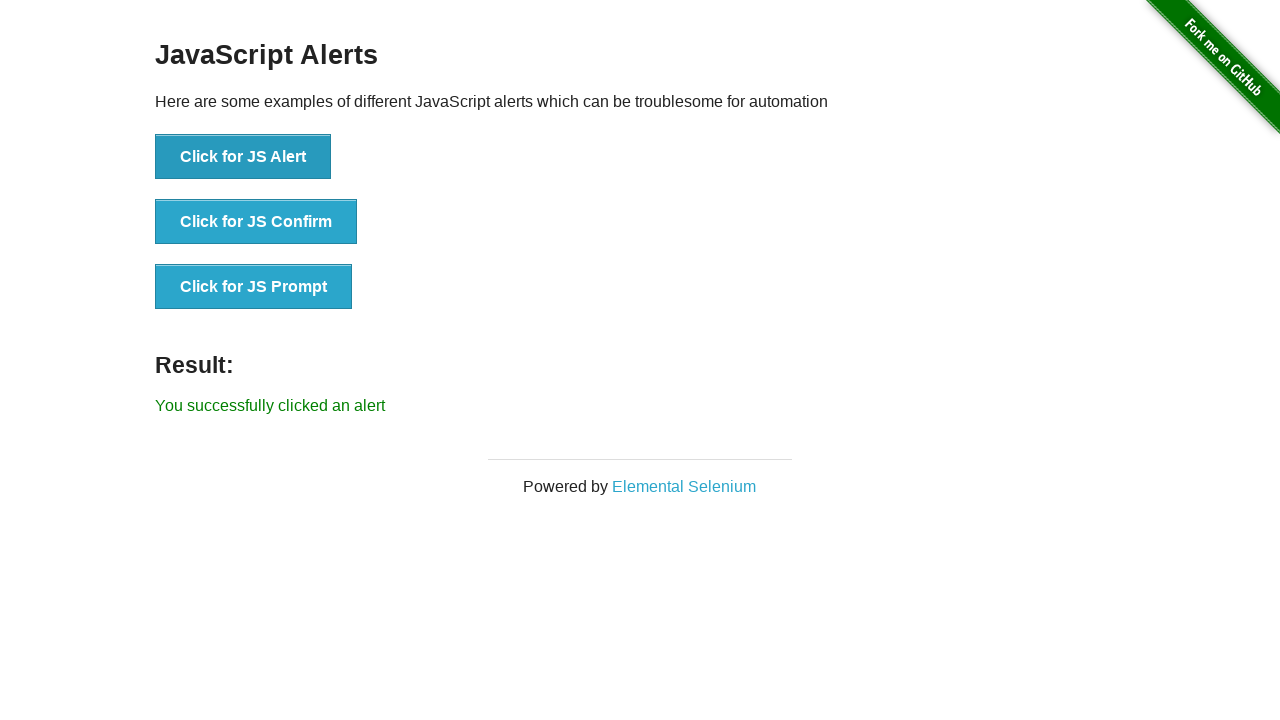

Set up dialog handler to accept alert
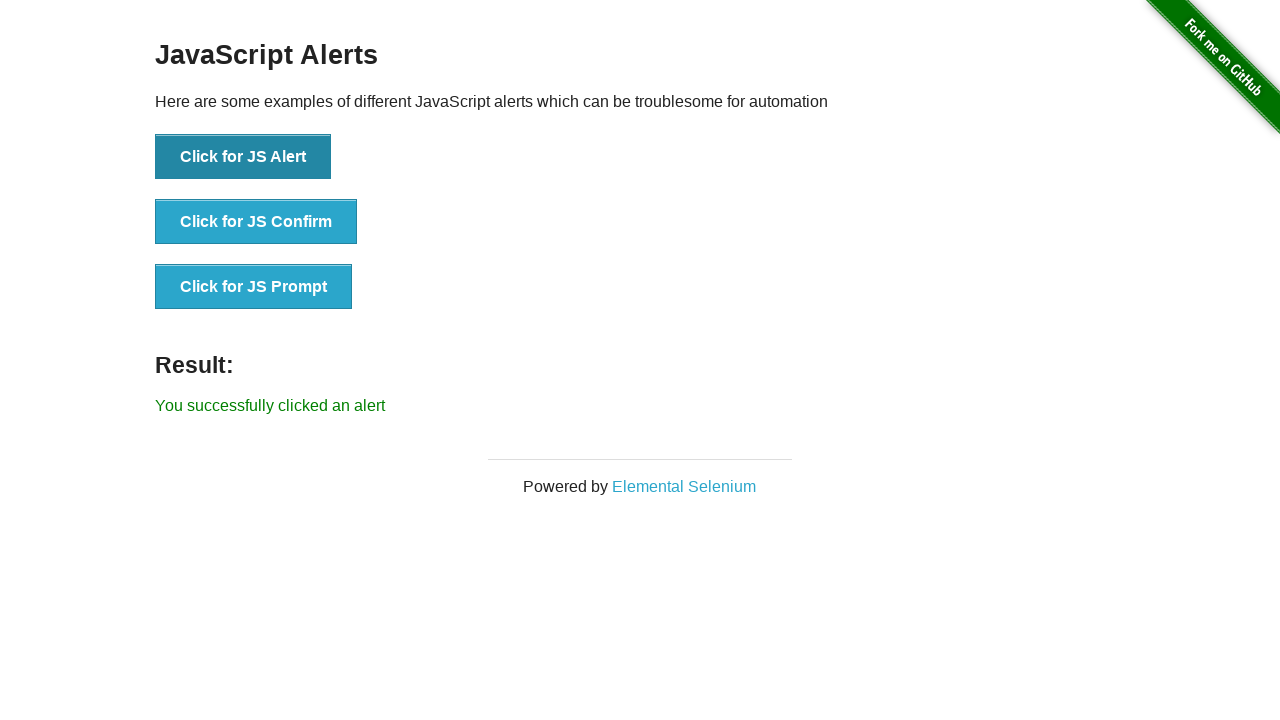

Retrieved result text from simple alert interaction
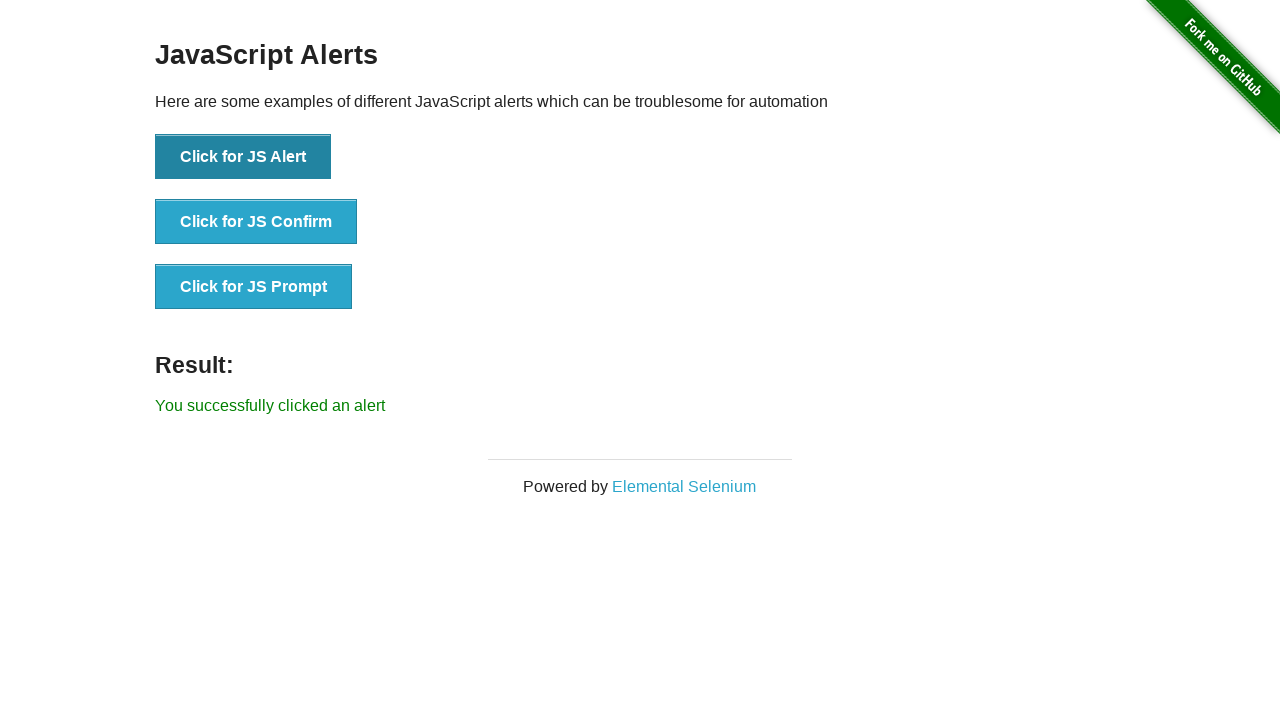

Clicked 'Click for JS Confirm' button at (256, 222) on xpath=//button[text()='Click for JS Confirm']
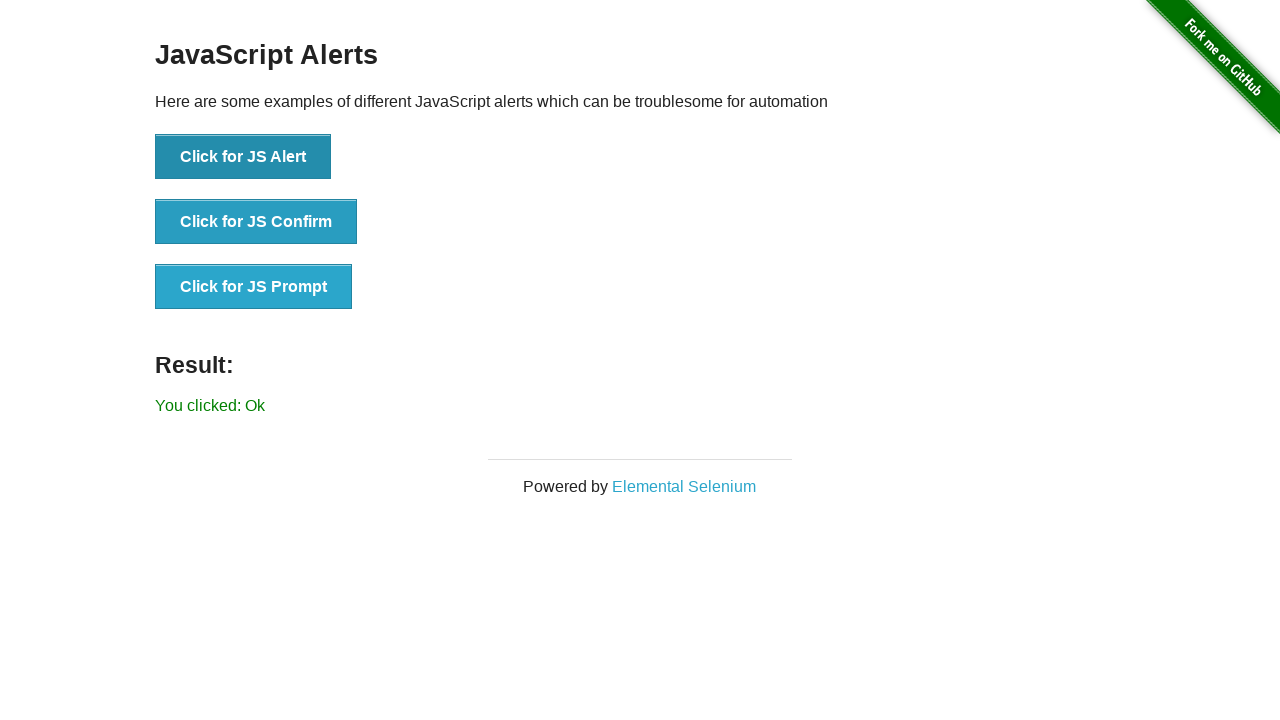

Set up dialog handler to dismiss confirm dialog
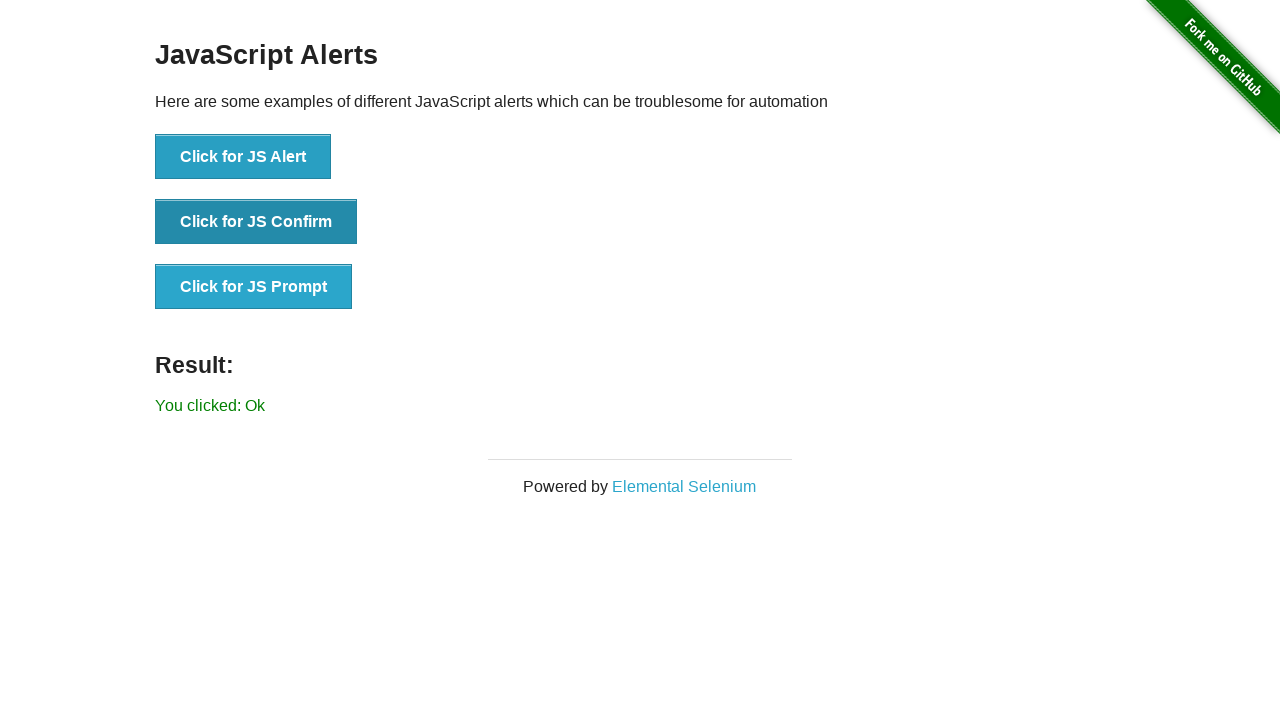

Retrieved result text from confirm dialog dismissal
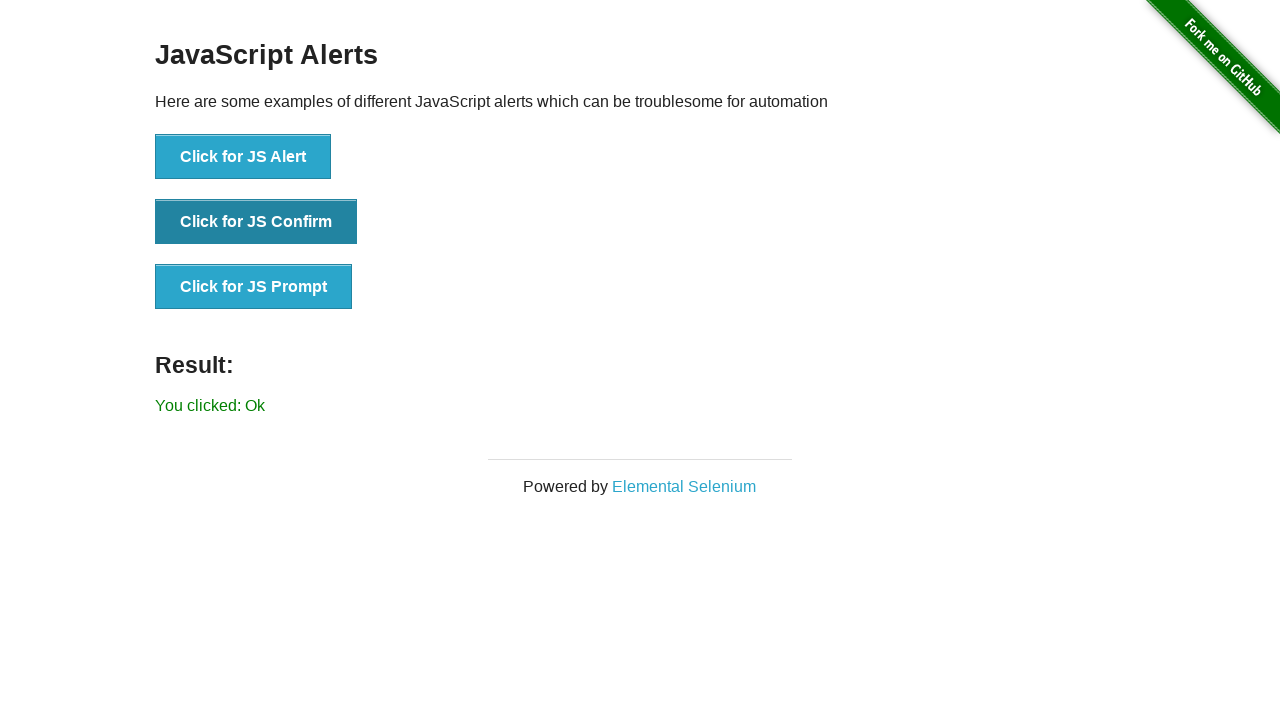

Clicked 'Click for JS Prompt' button at (254, 287) on xpath=//button[text()='Click for JS Prompt']
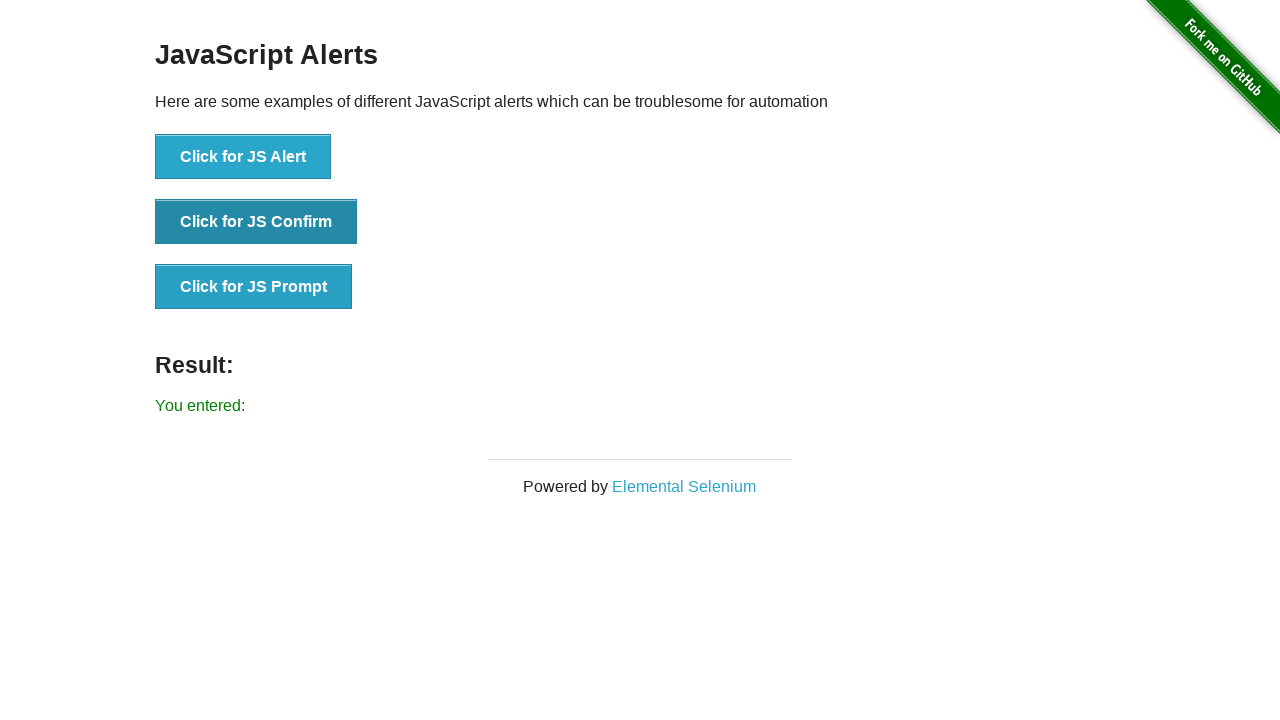

Set up dialog handler to accept prompt with text 'hello all to selenium'
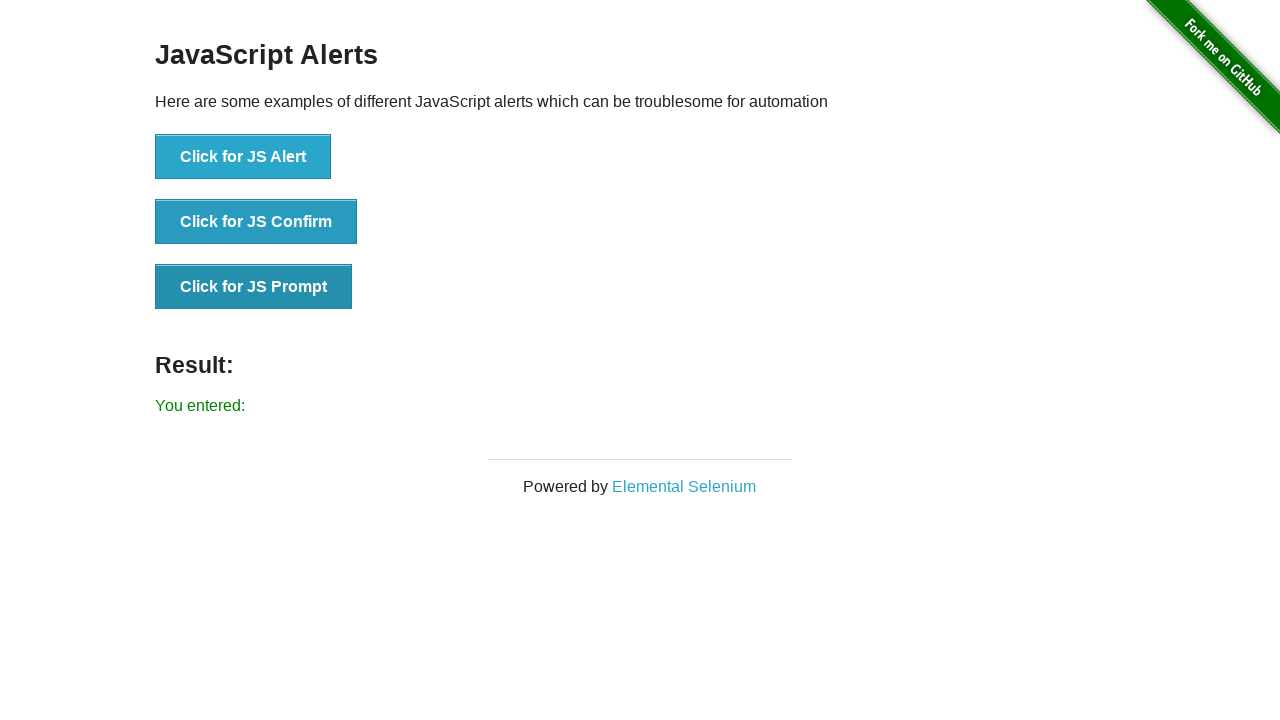

Retrieved result text from prompt dialog interaction
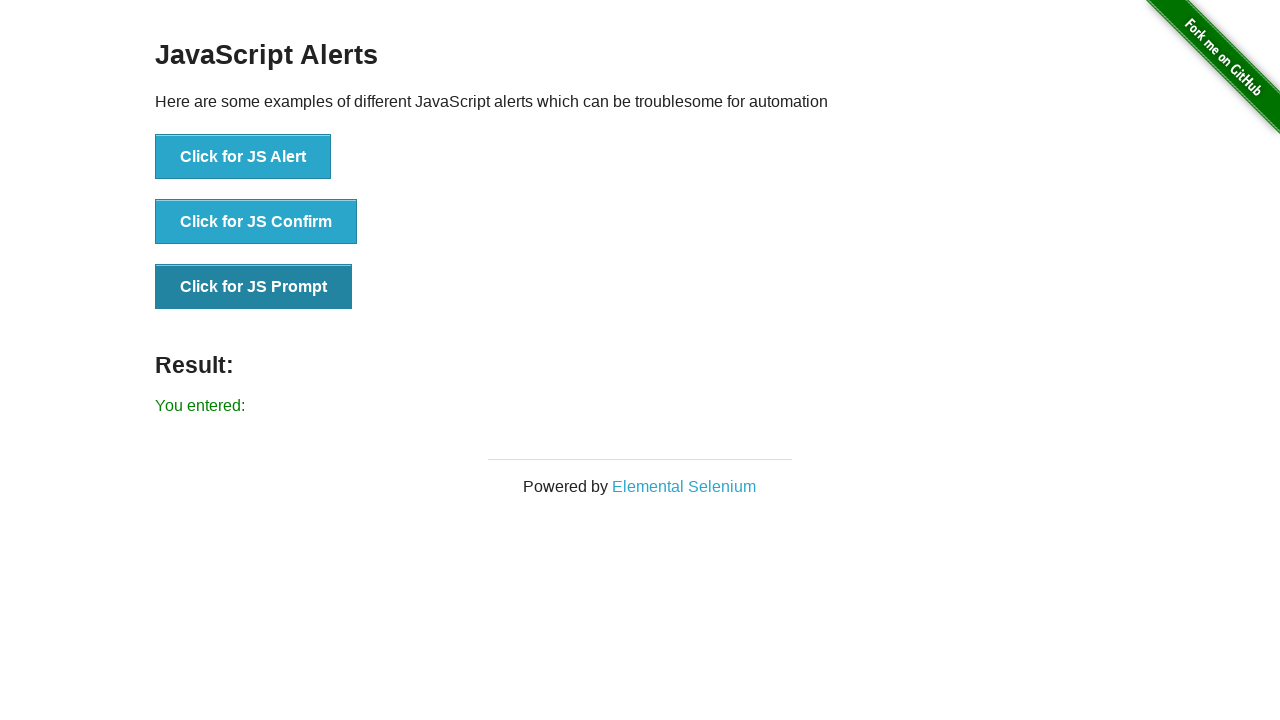

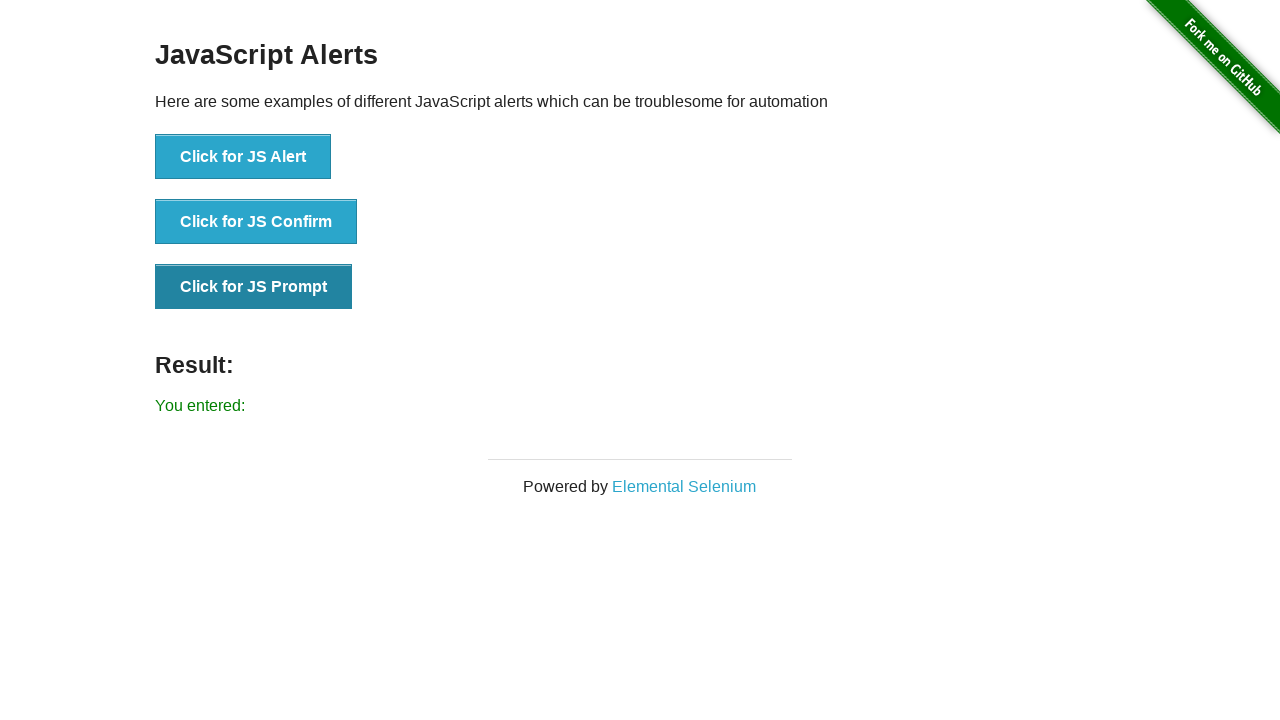